Tests checkbox functionality by checking multiple checkboxes and verifying their state

Starting URL: https://rahulshettyacademy.com/AutomationPractice/

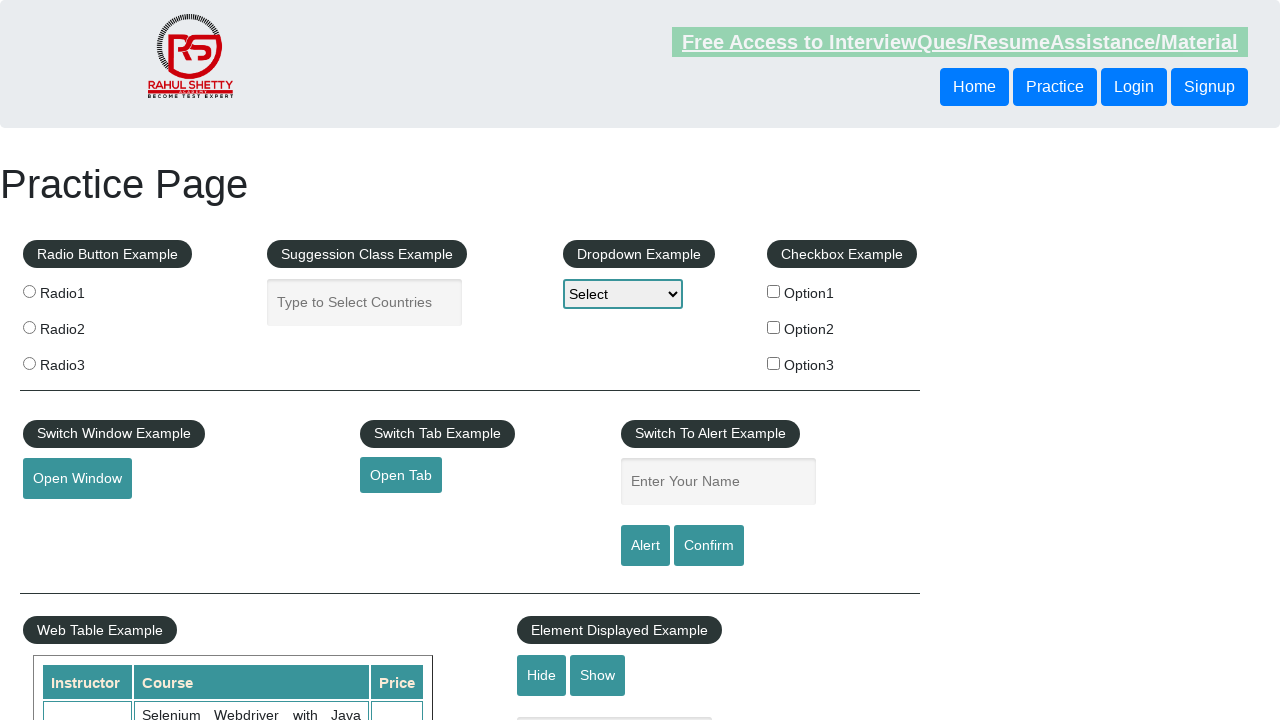

Checked checkbox for option1 at (774, 291) on input[value="option1"]
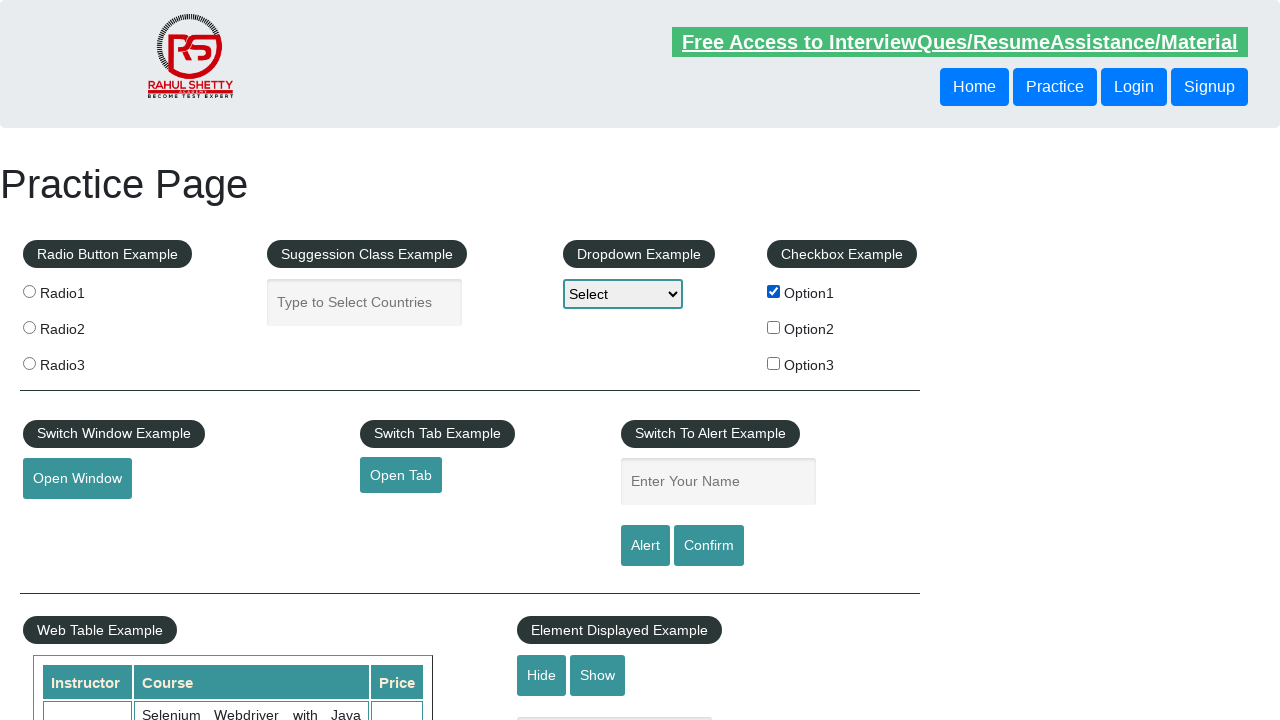

Checked checkbox for option3 at (774, 363) on input[value="option3"]
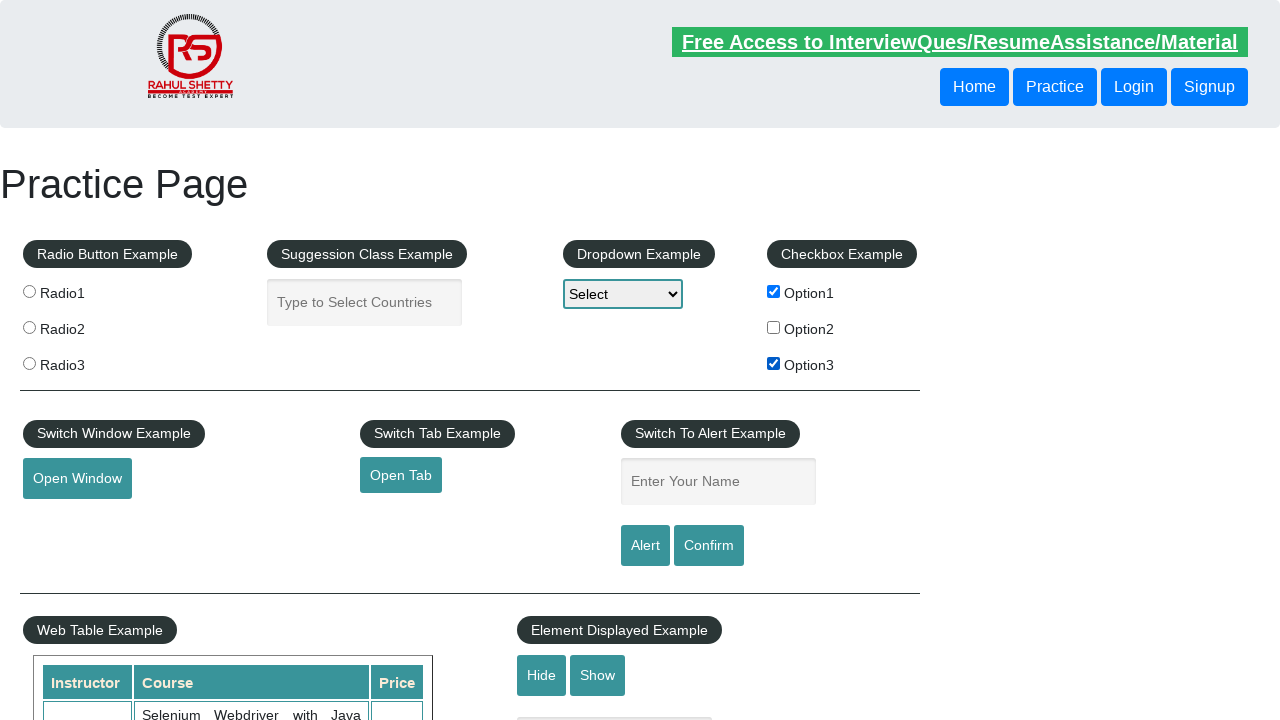

Verified that option1 checkbox is checked
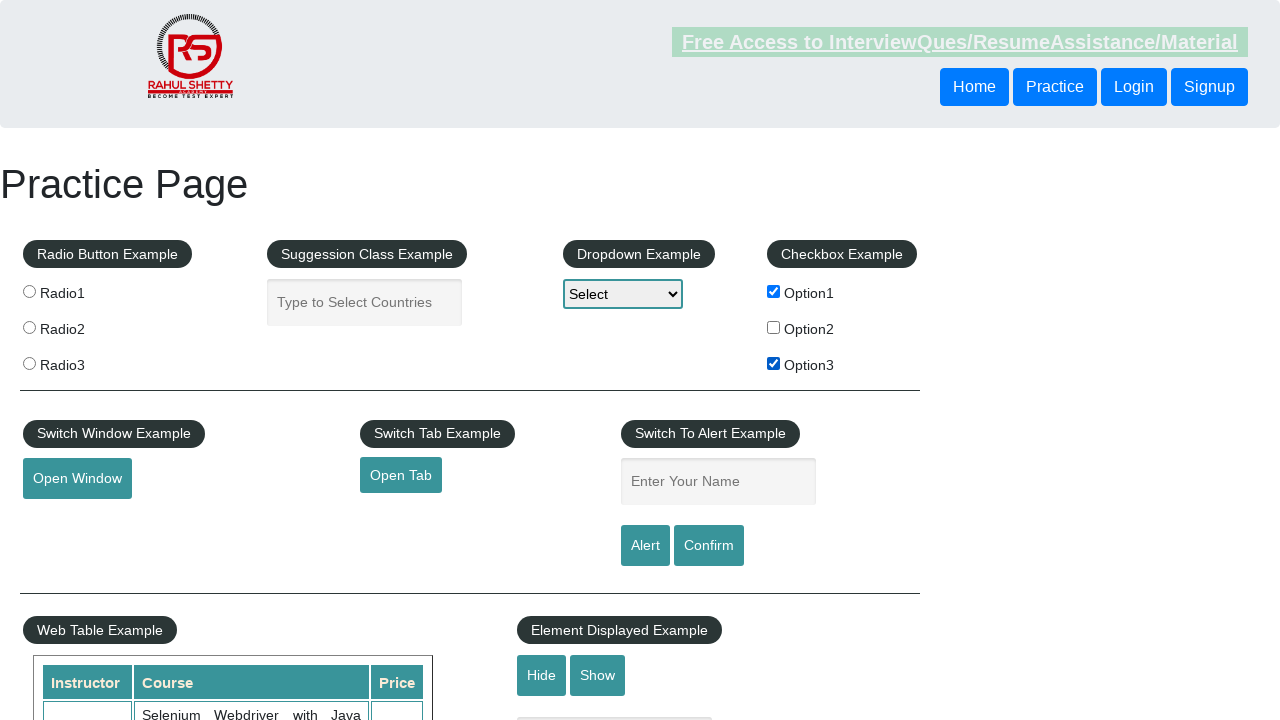

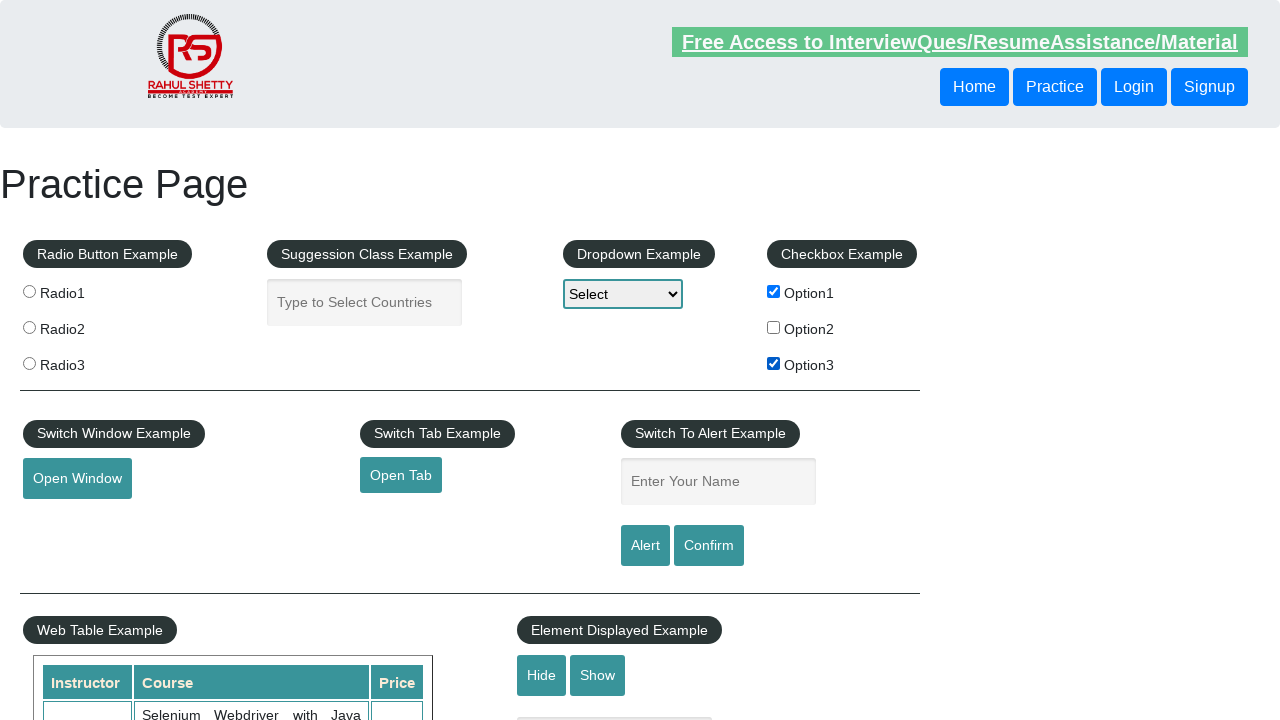